Tests a comprehensive practice form by filling out personal information (name, email, gender, phone), selecting date of birth, adding subjects and hobbies, entering address, selecting state/city dropdowns, and verifying the submitted data in a confirmation modal.

Starting URL: https://demoqa.com/automation-practice-form

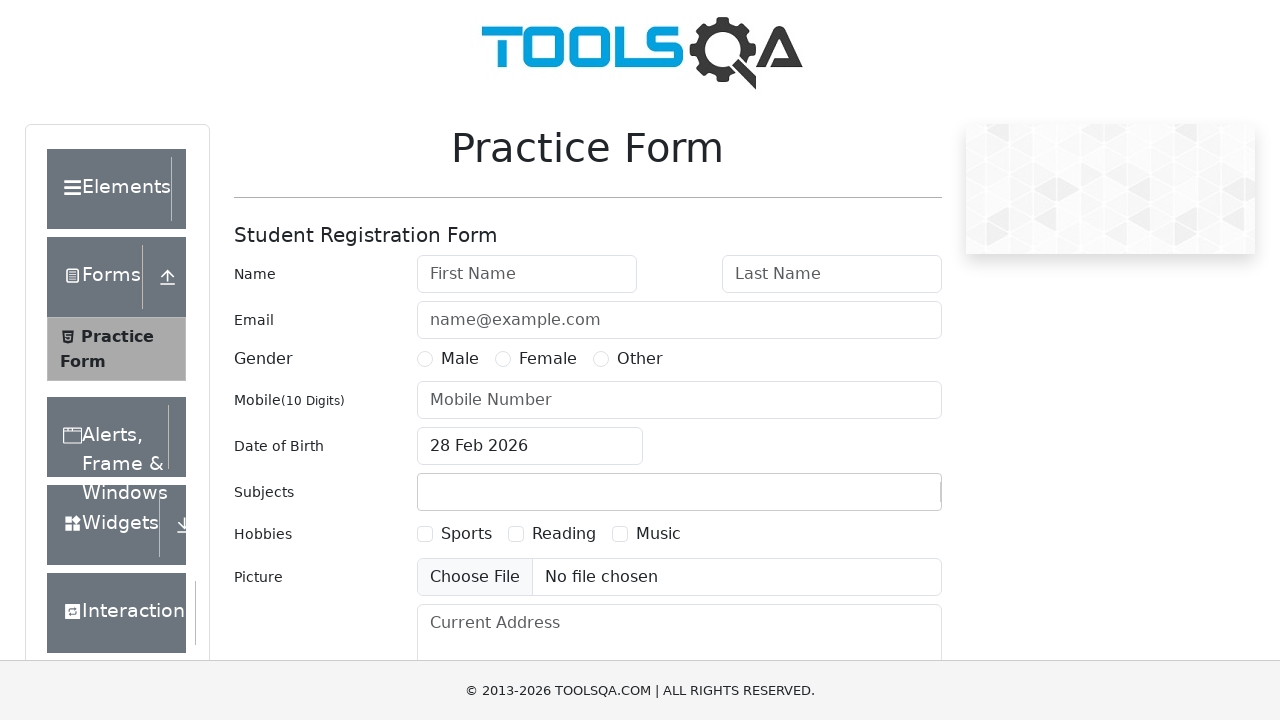

Filled first name field with 'FirstName' on #firstName
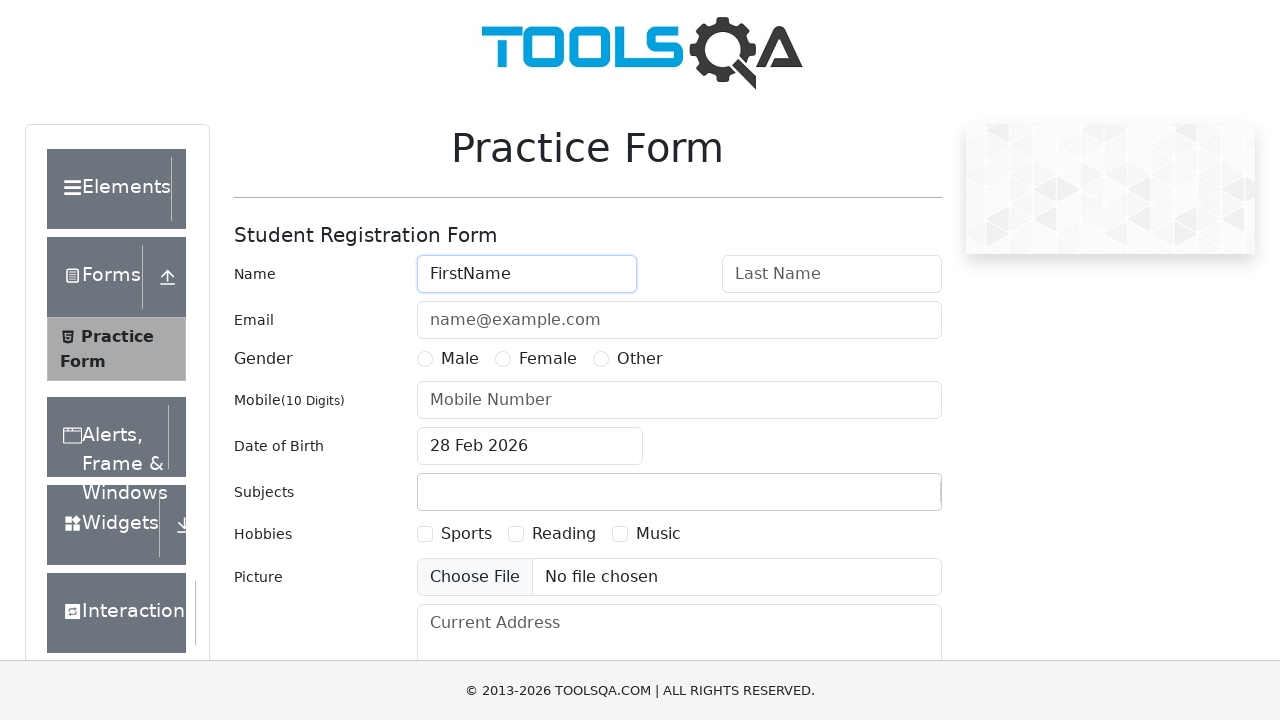

Filled last name field with 'LastName' on #lastName
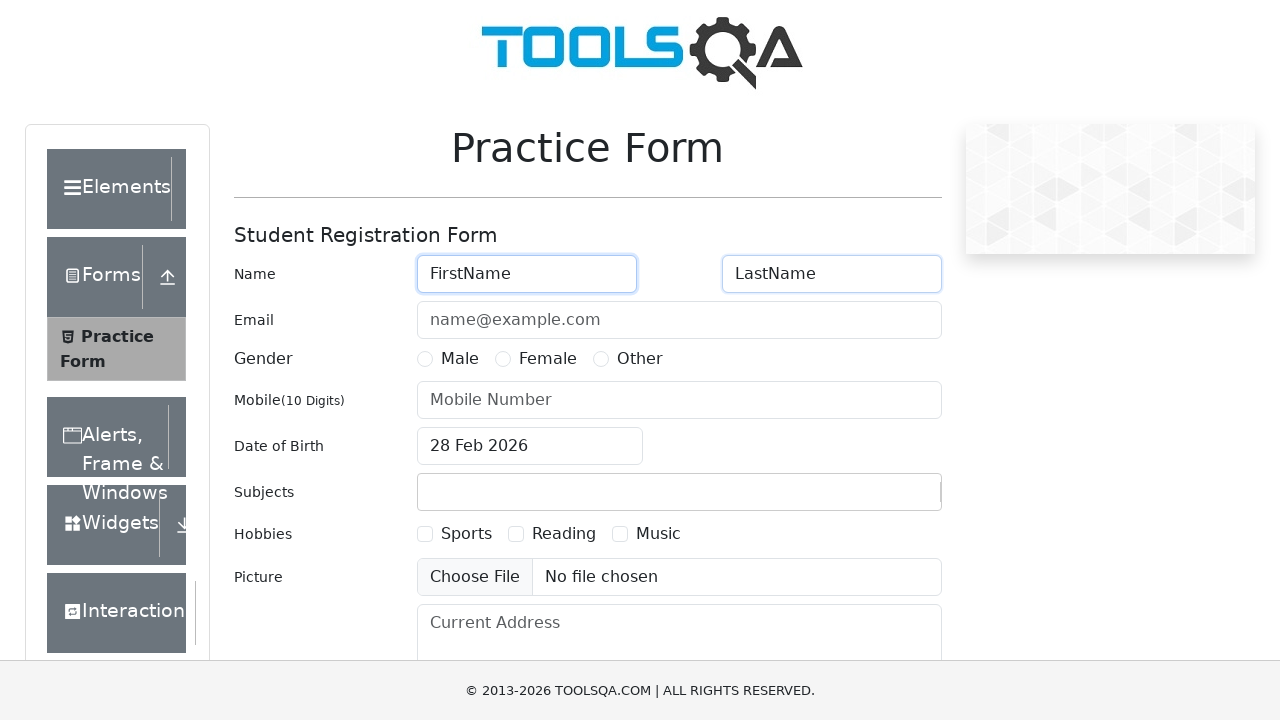

Filled email field with 'name@example.com' on #userEmail
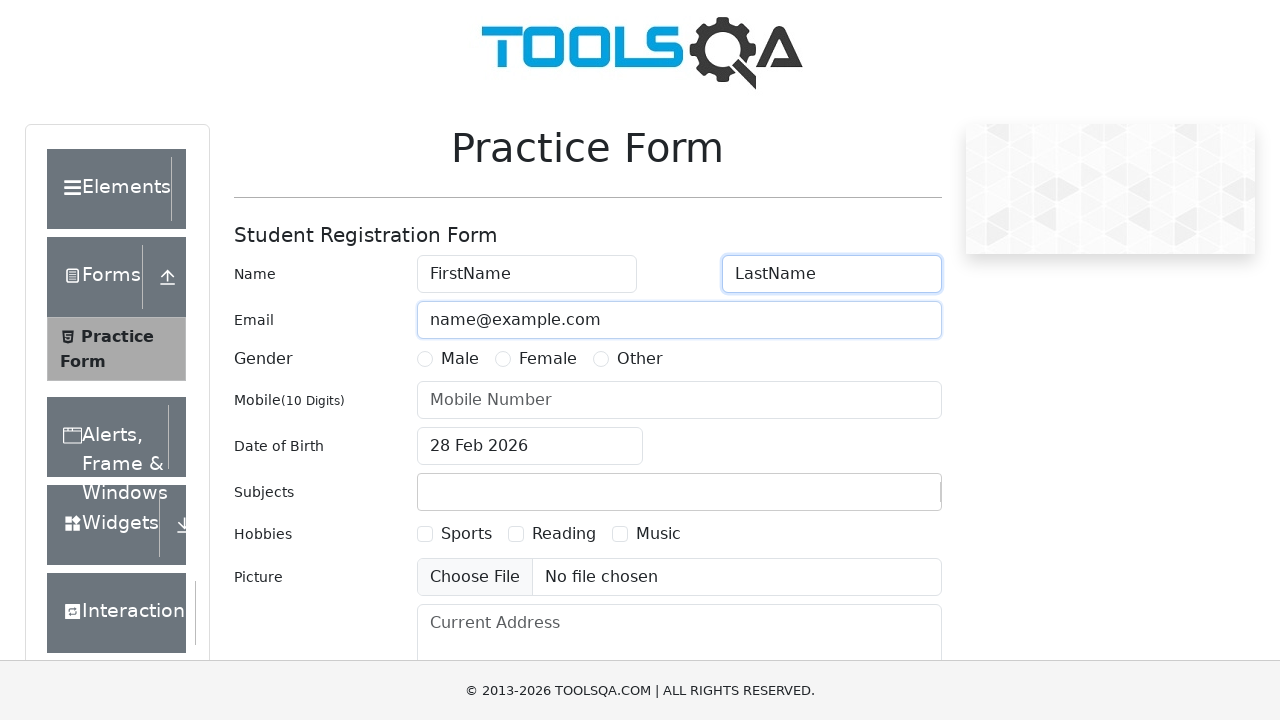

Selected gender radio button at (460, 359) on [for="gender-radio-1"]
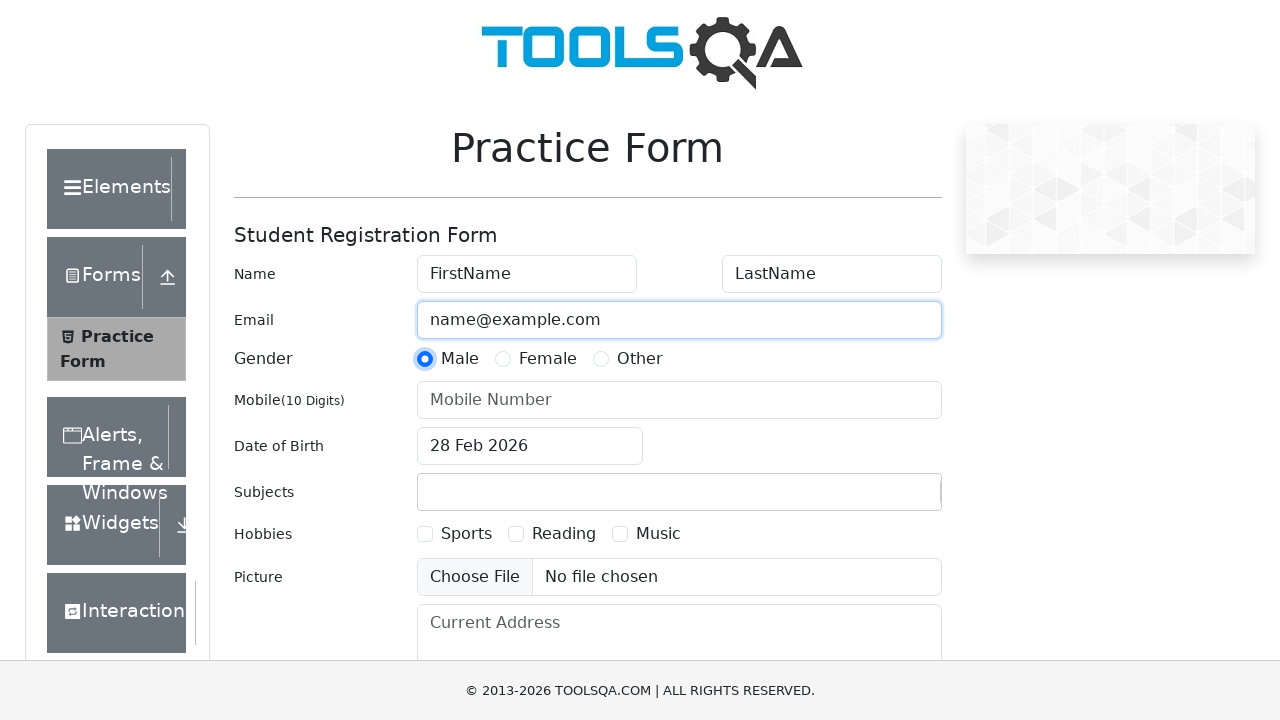

Filled phone number field with '7800000000' on #userNumber
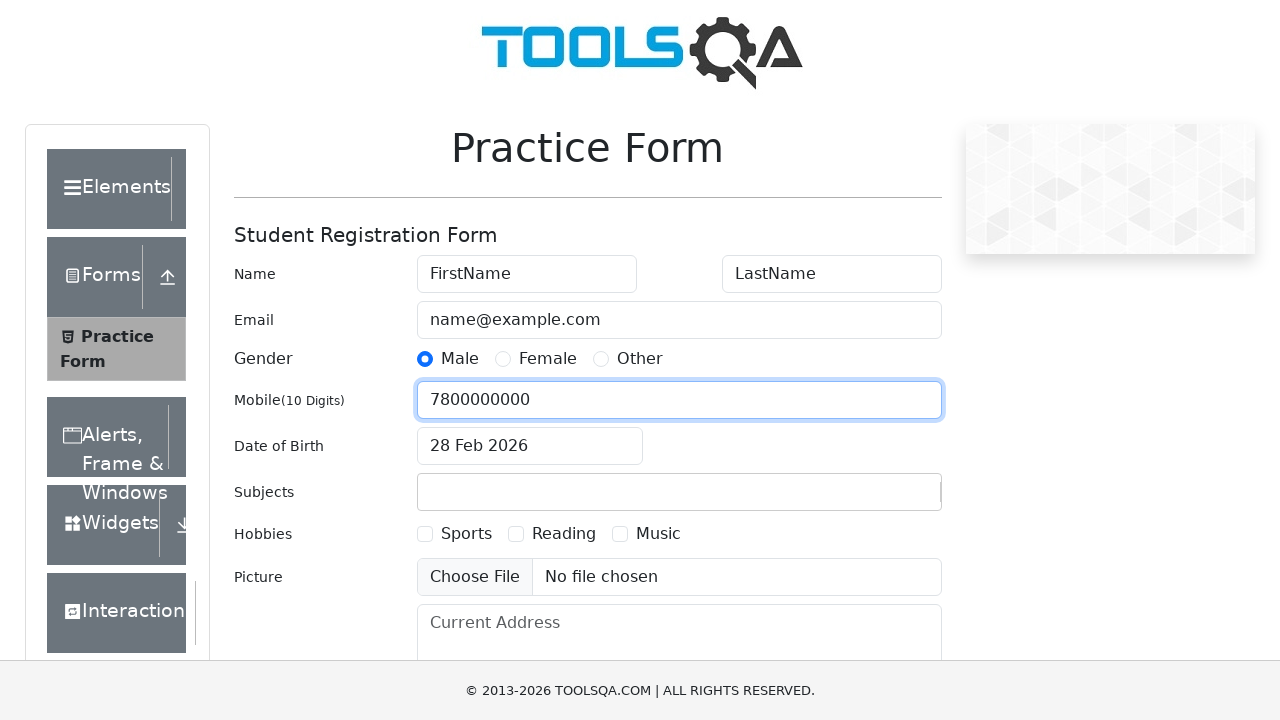

Clicked date of birth input to open datepicker at (530, 446) on #dateOfBirthInput
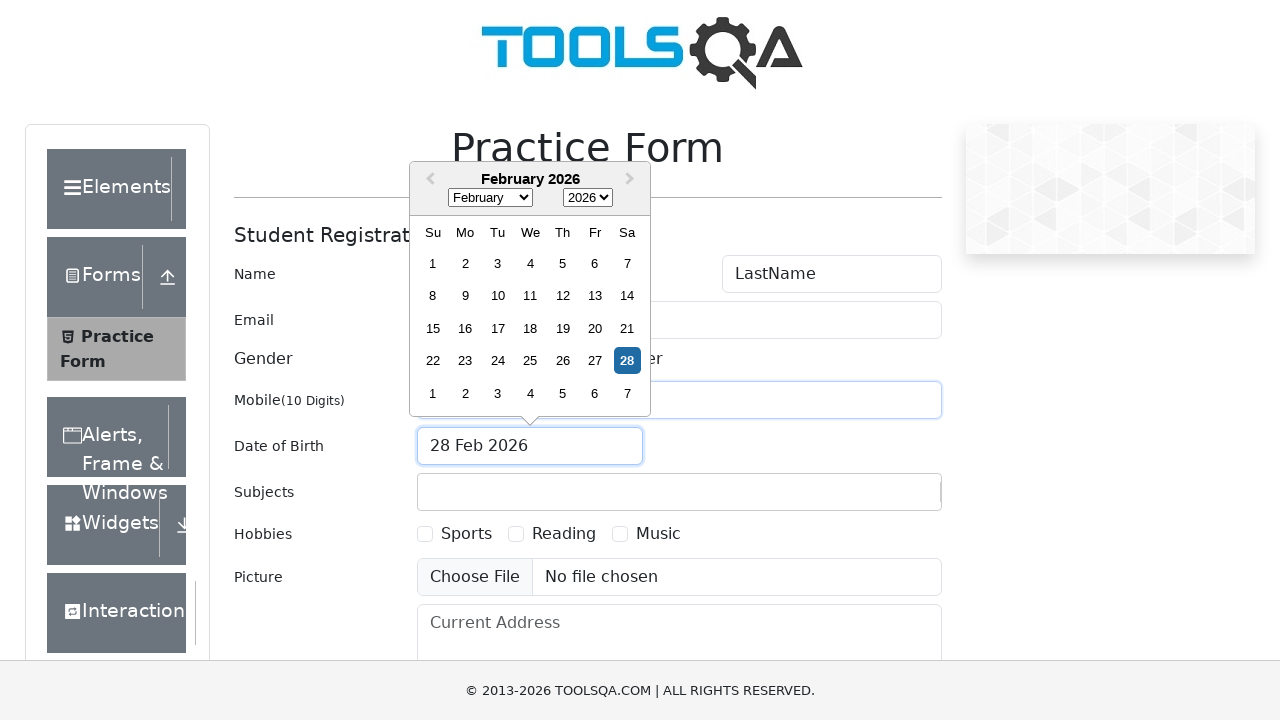

Selected January from month dropdown on .react-datepicker__month-select
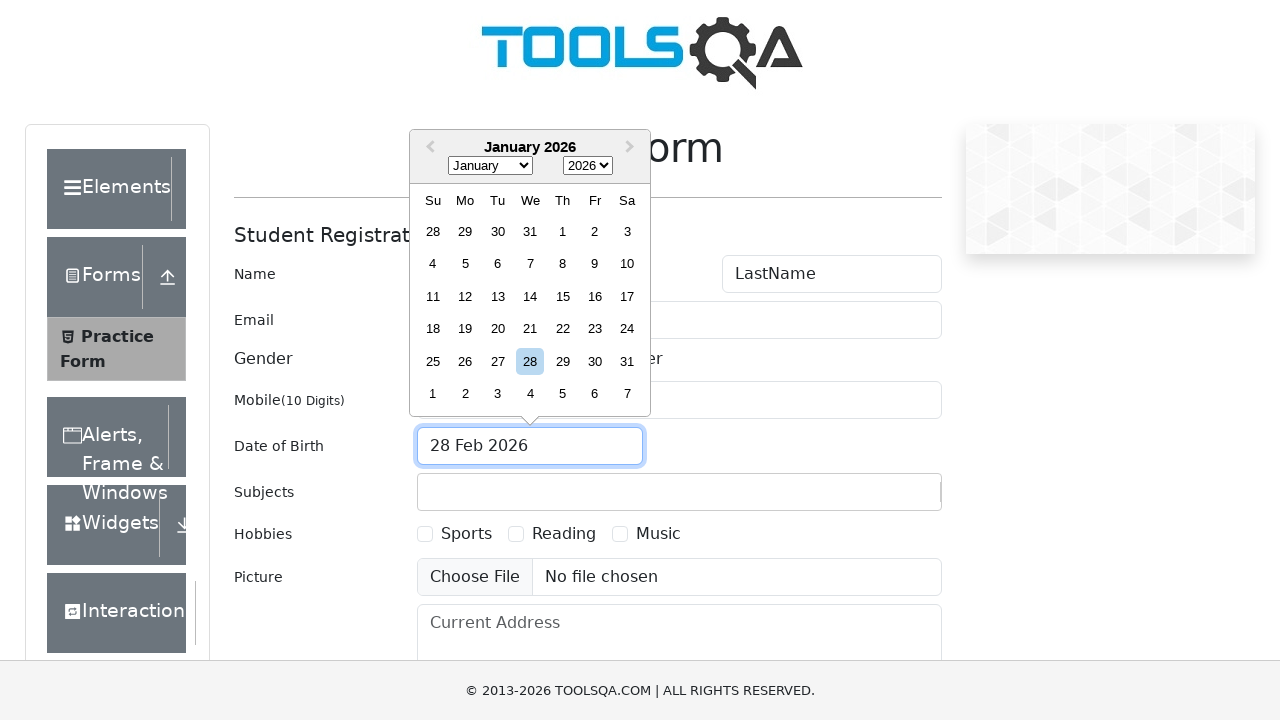

Selected 1990 from year dropdown on .react-datepicker__year-select
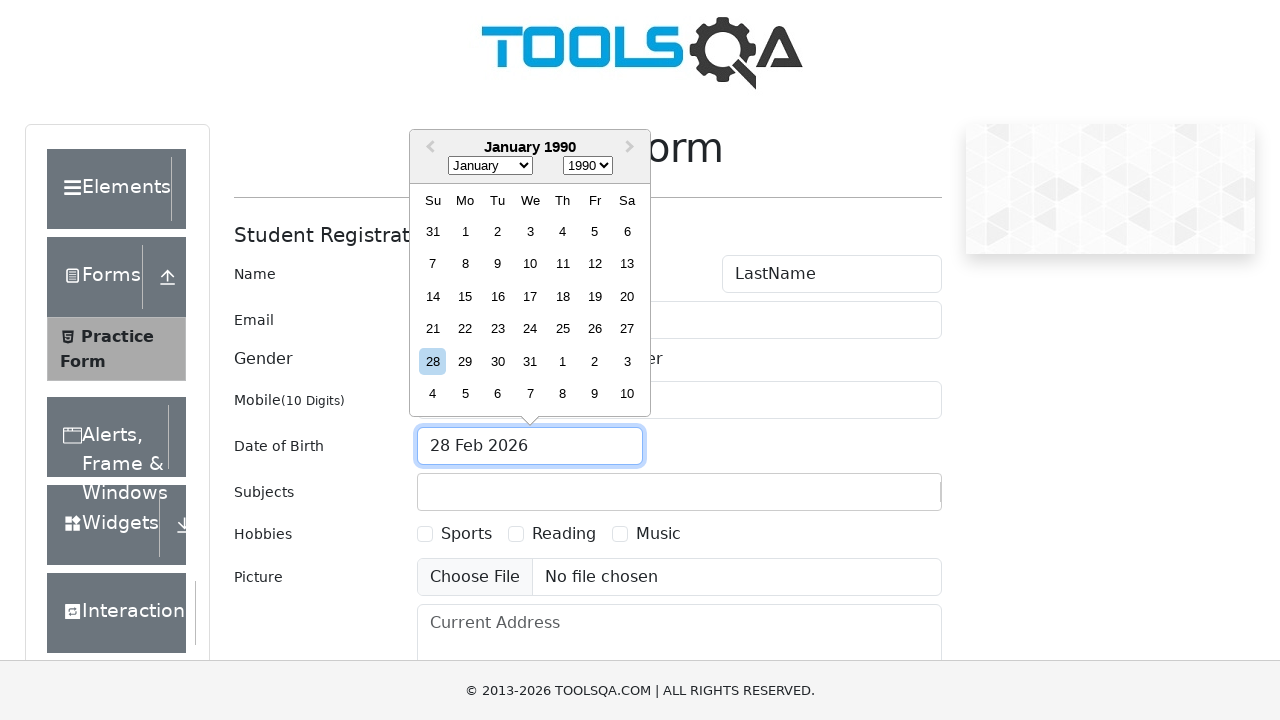

Selected day 1 from datepicker at (465, 231) on .react-datepicker__day--001:not(.react-datepicker__day--outside-month)
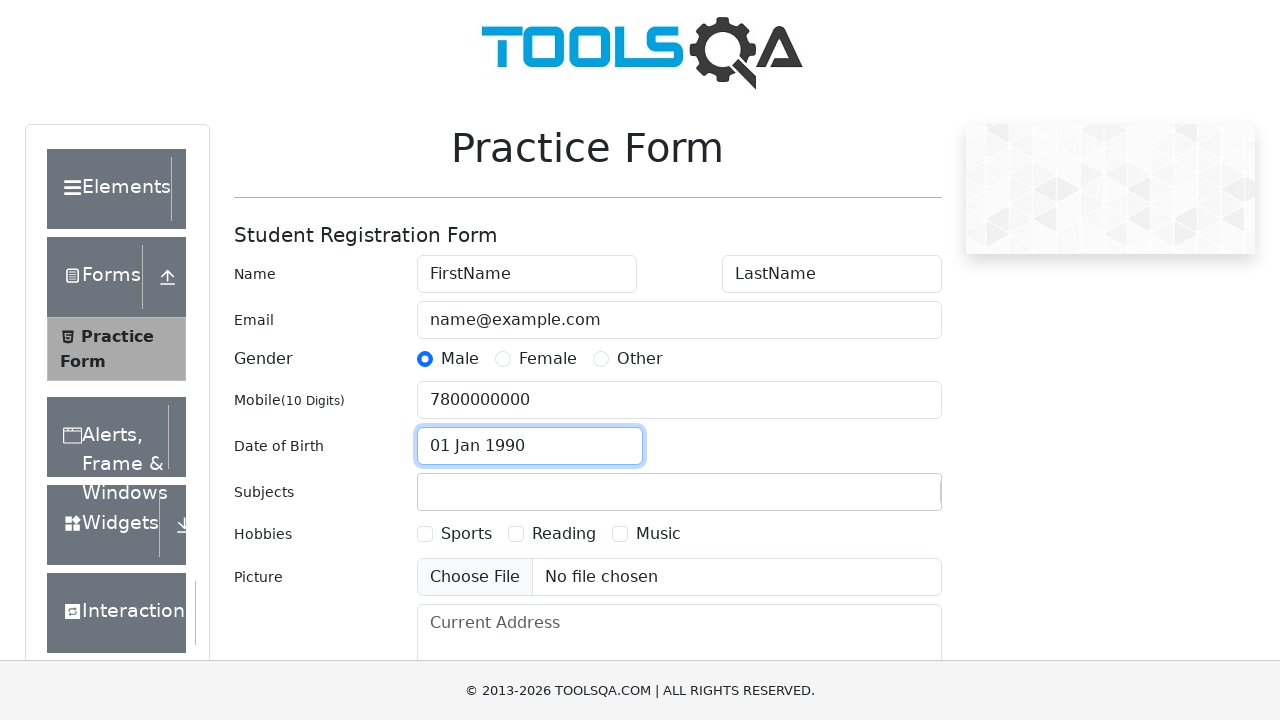

Filled subjects input with 'Computer Science' on #subjectsInput
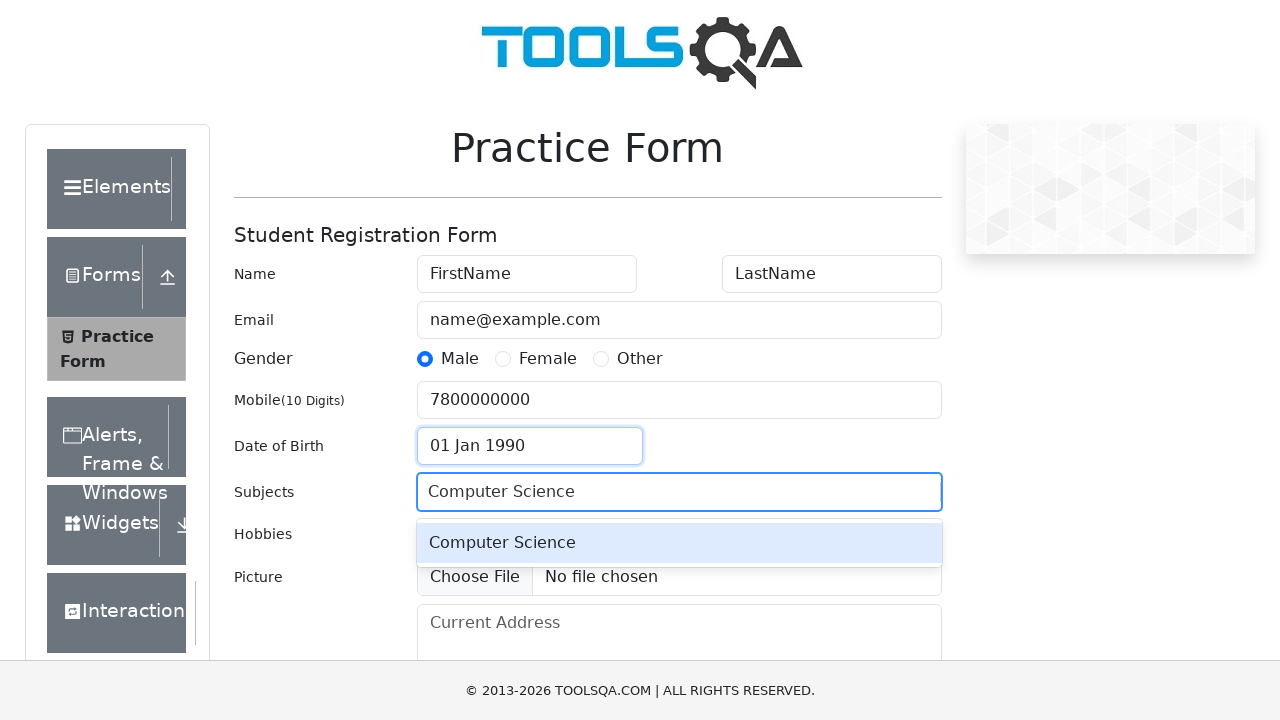

Pressed Enter to add Computer Science subject on #subjectsInput
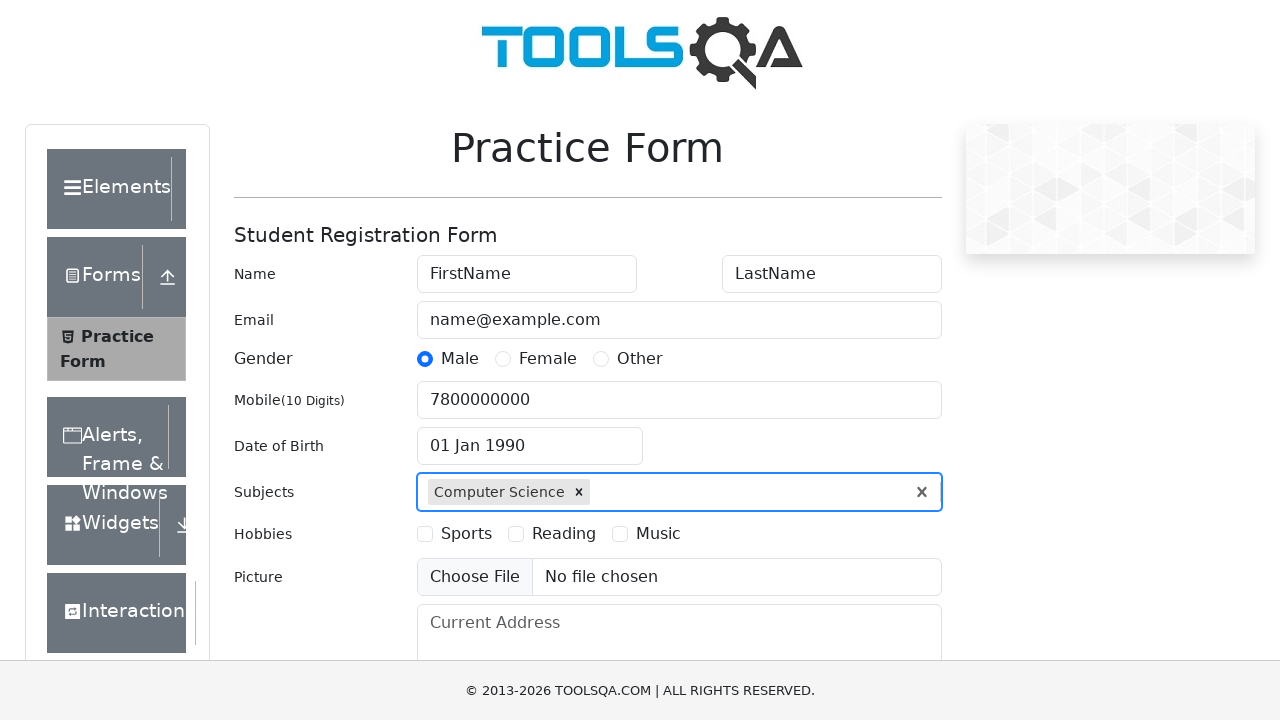

Selected hobbies checkbox at (466, 534) on [for='hobbies-checkbox-1']
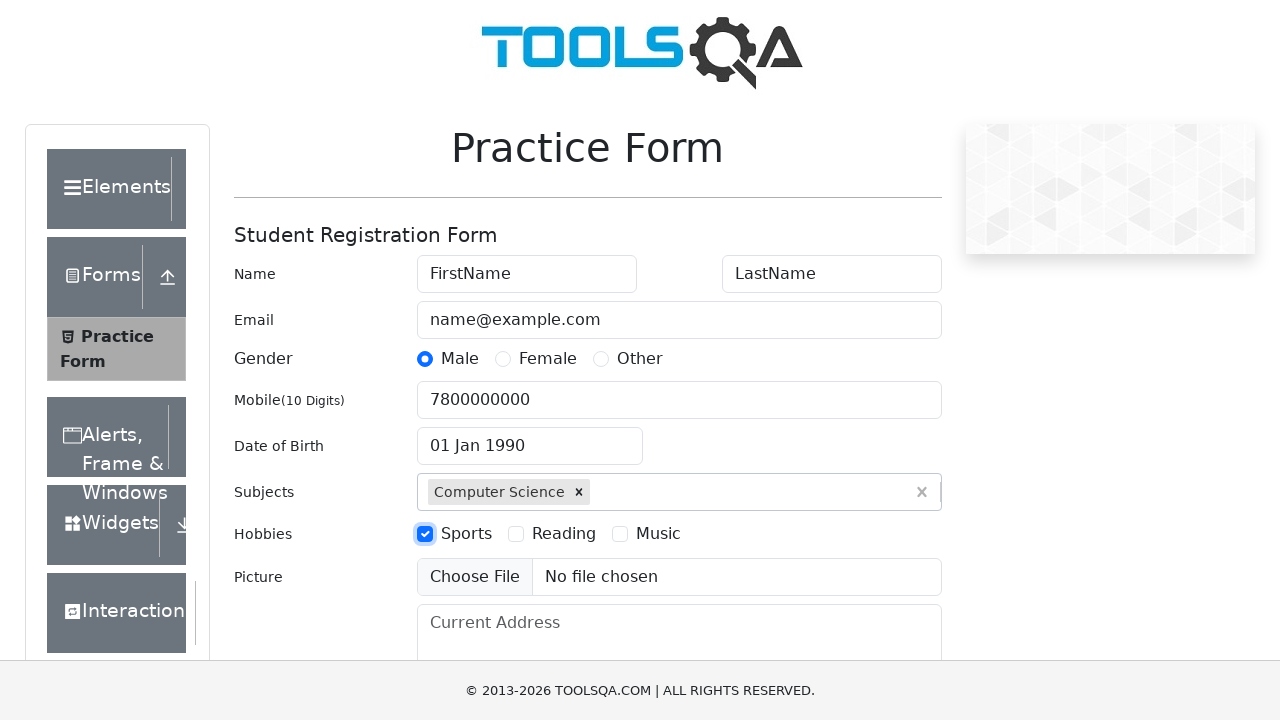

Filled current address field with complete address on #currentAddress
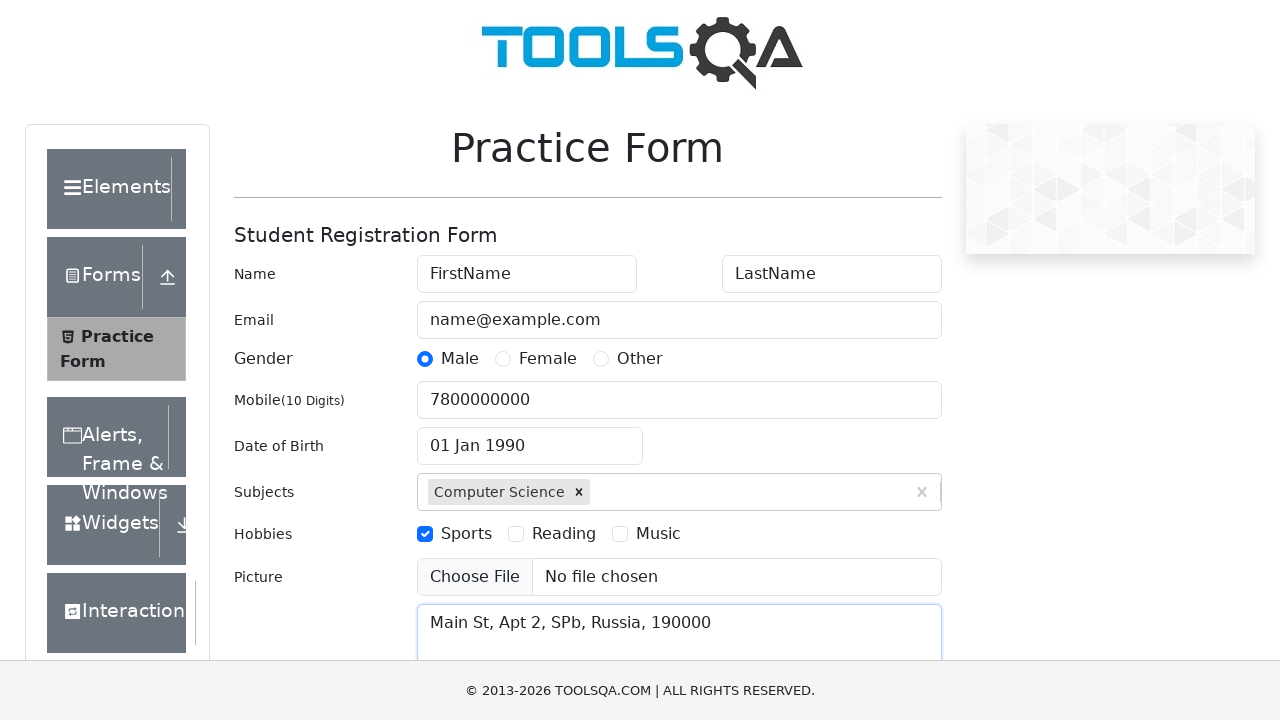

Removed footer element from page
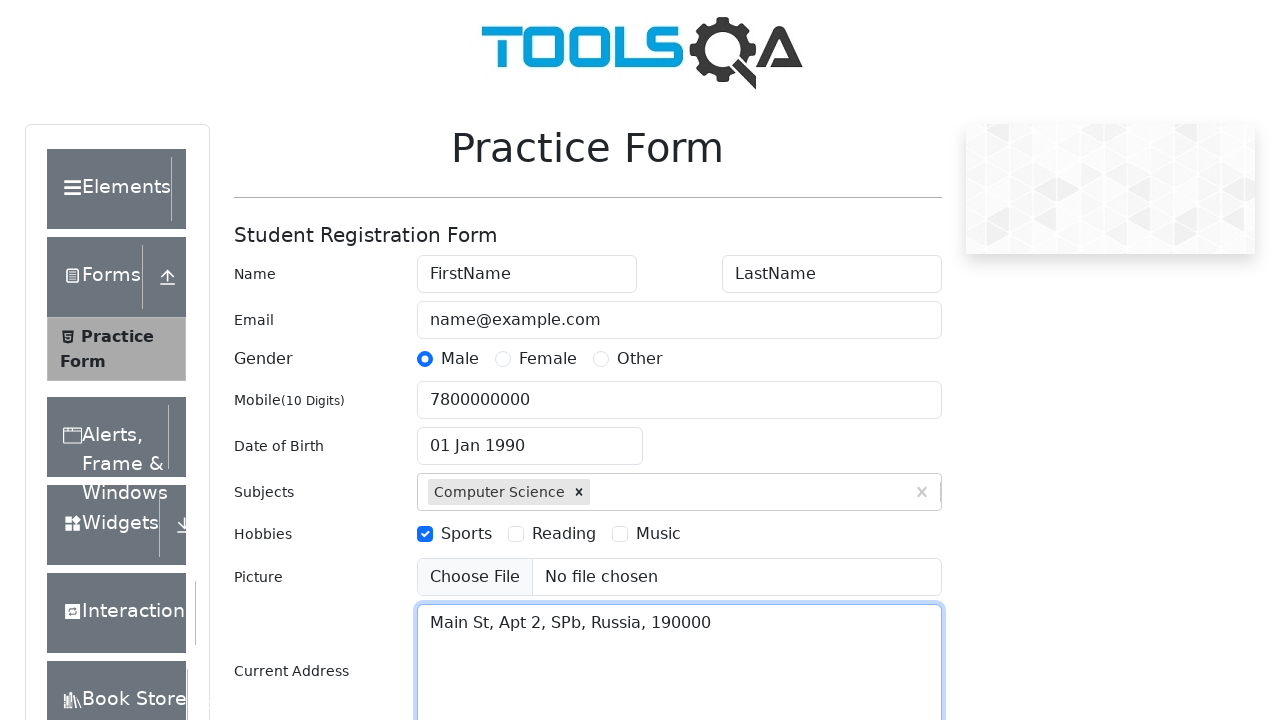

Removed fixed banner element from page
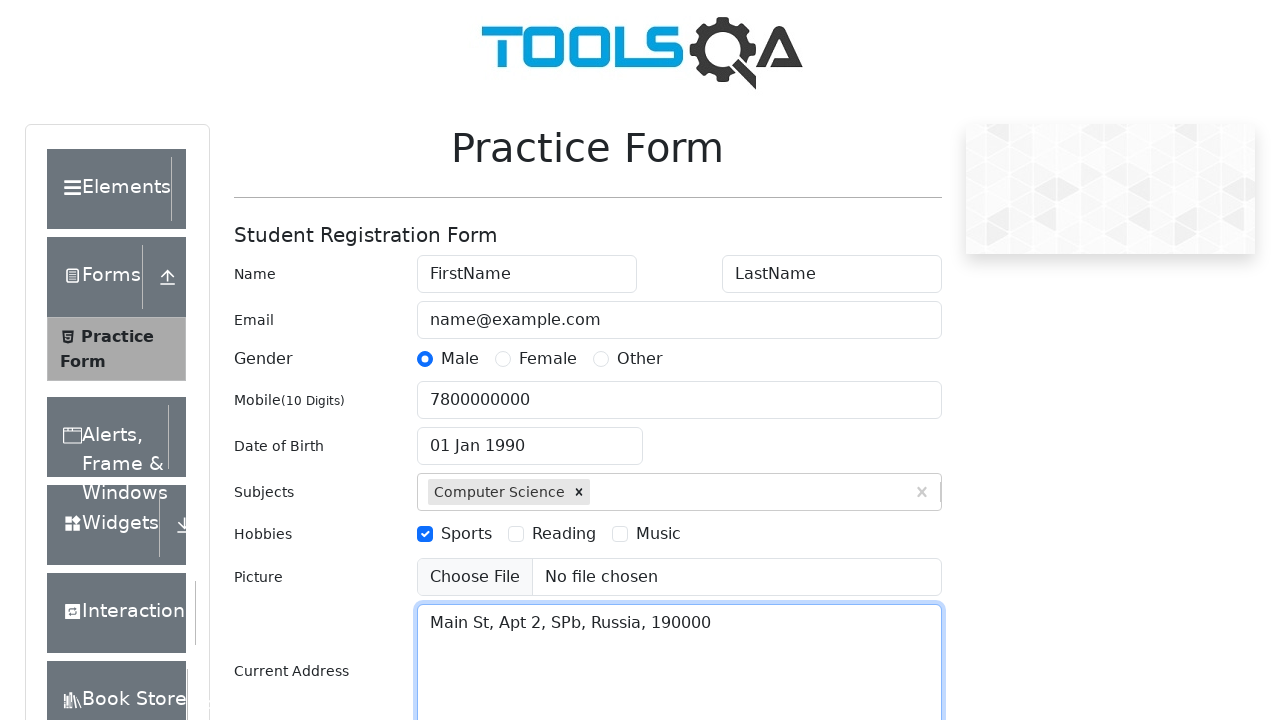

Clicked state dropdown to open it at (527, 437) on #state
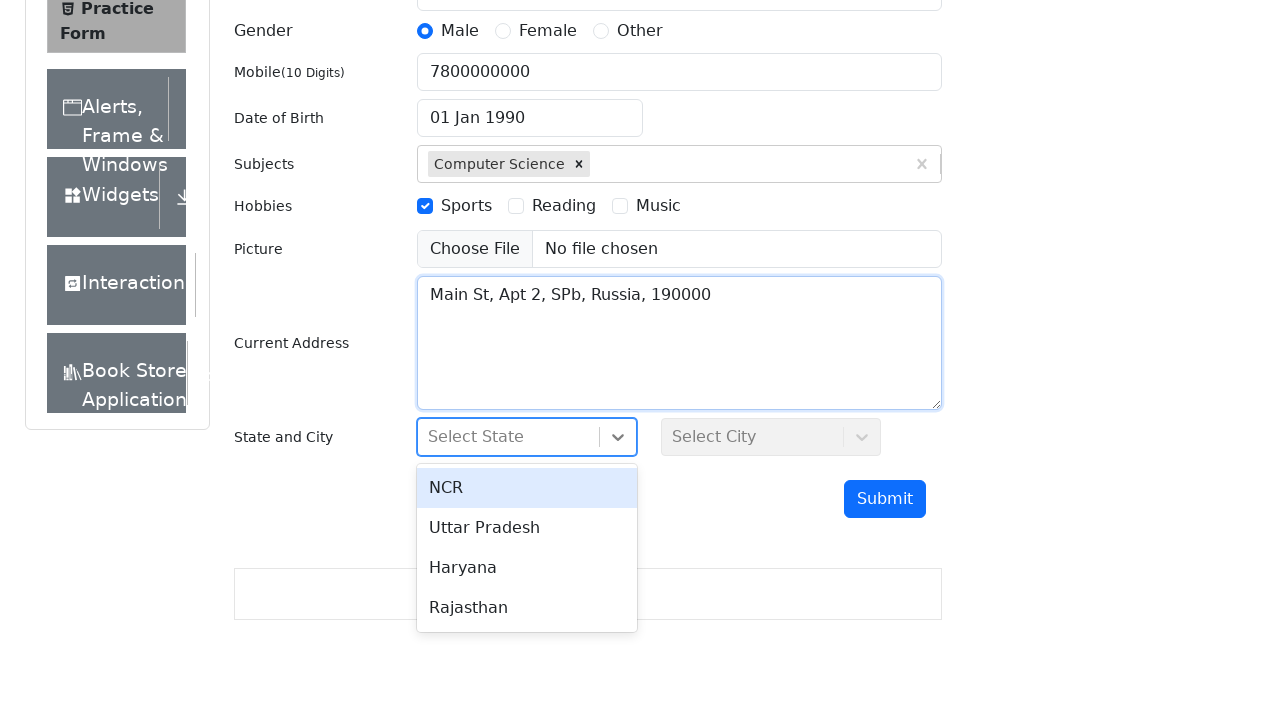

Selected first option from state dropdown at (527, 488) on #react-select-3-option-0
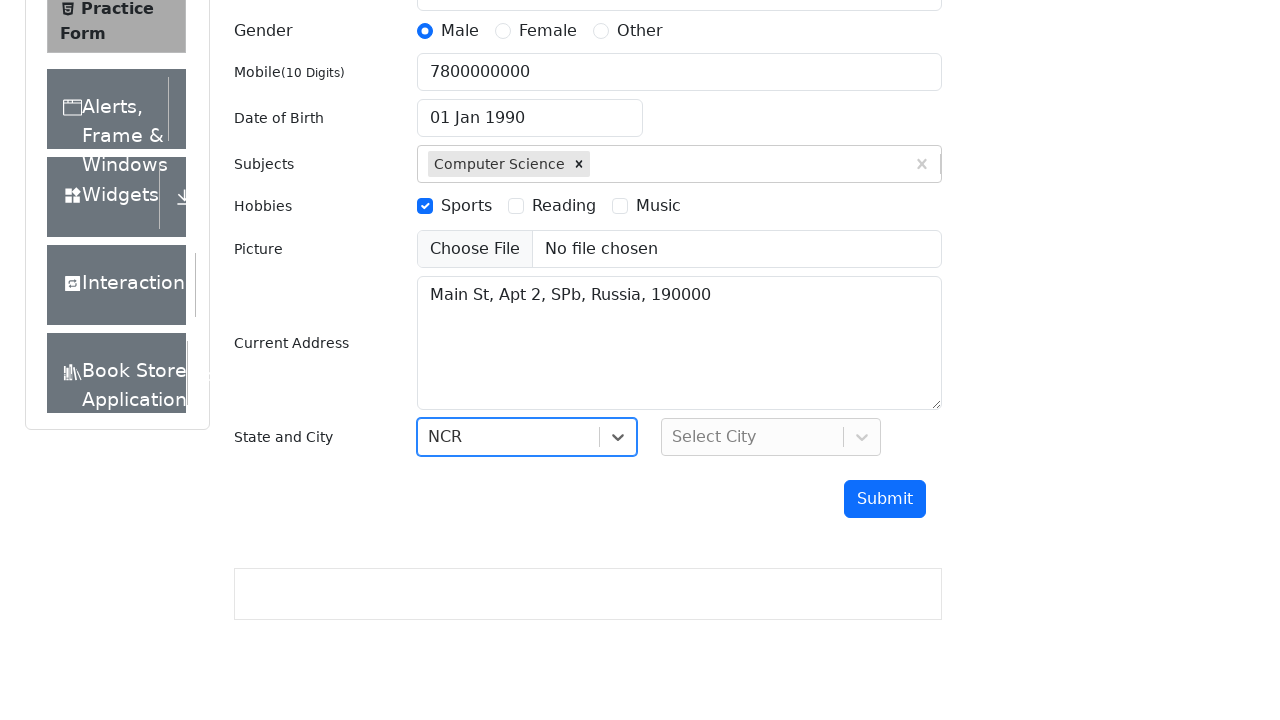

Clicked city dropdown to open it at (771, 437) on #city
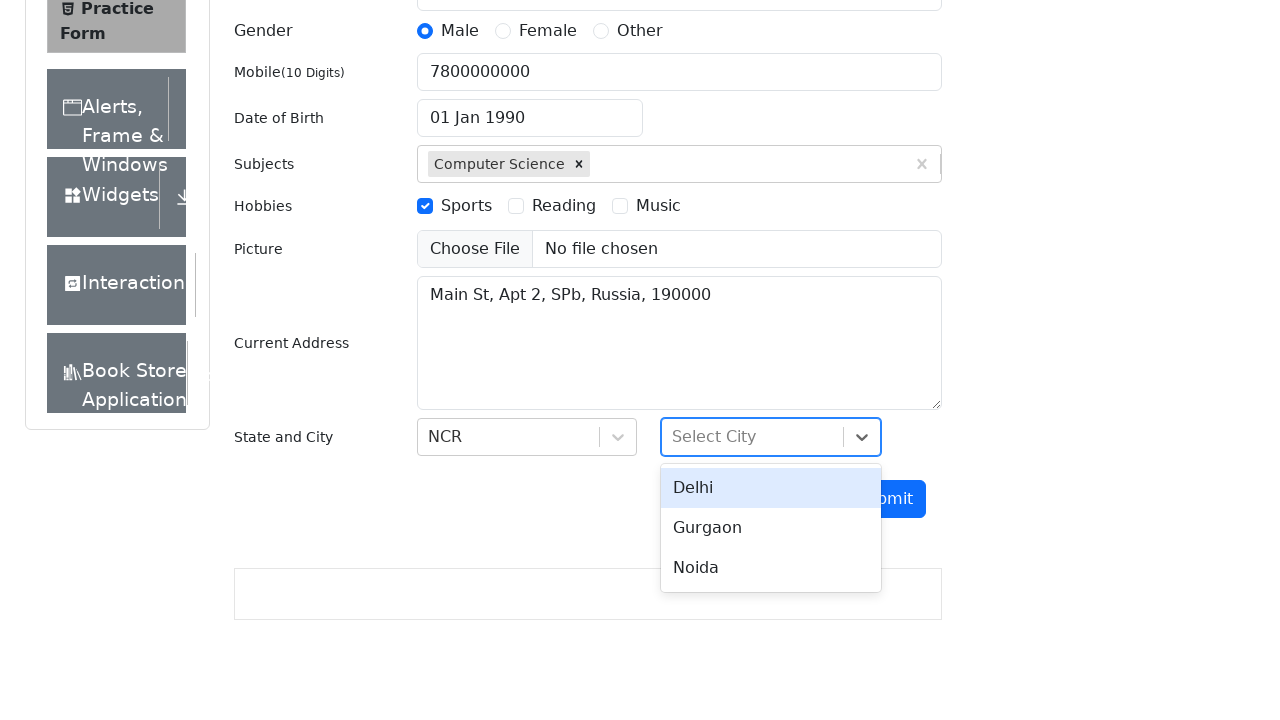

Selected first option from city dropdown at (771, 488) on #react-select-4-option-0
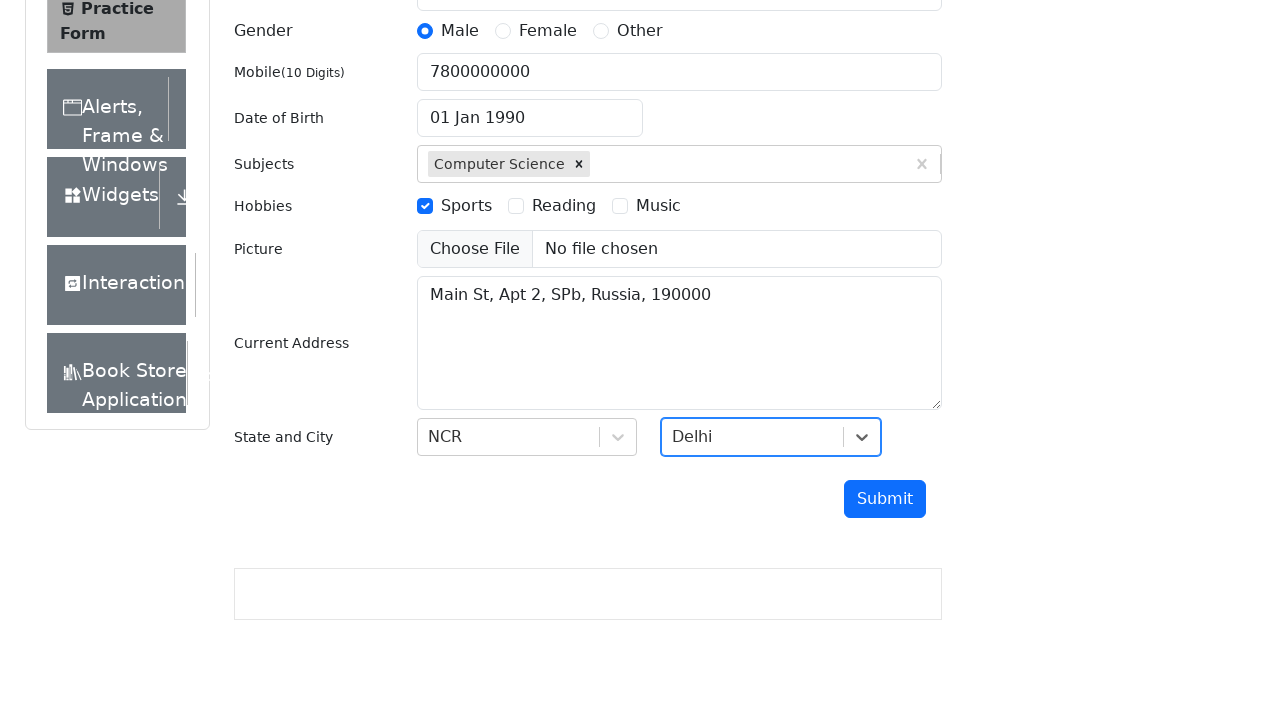

Clicked submit button to submit the form at (885, 499) on #submit
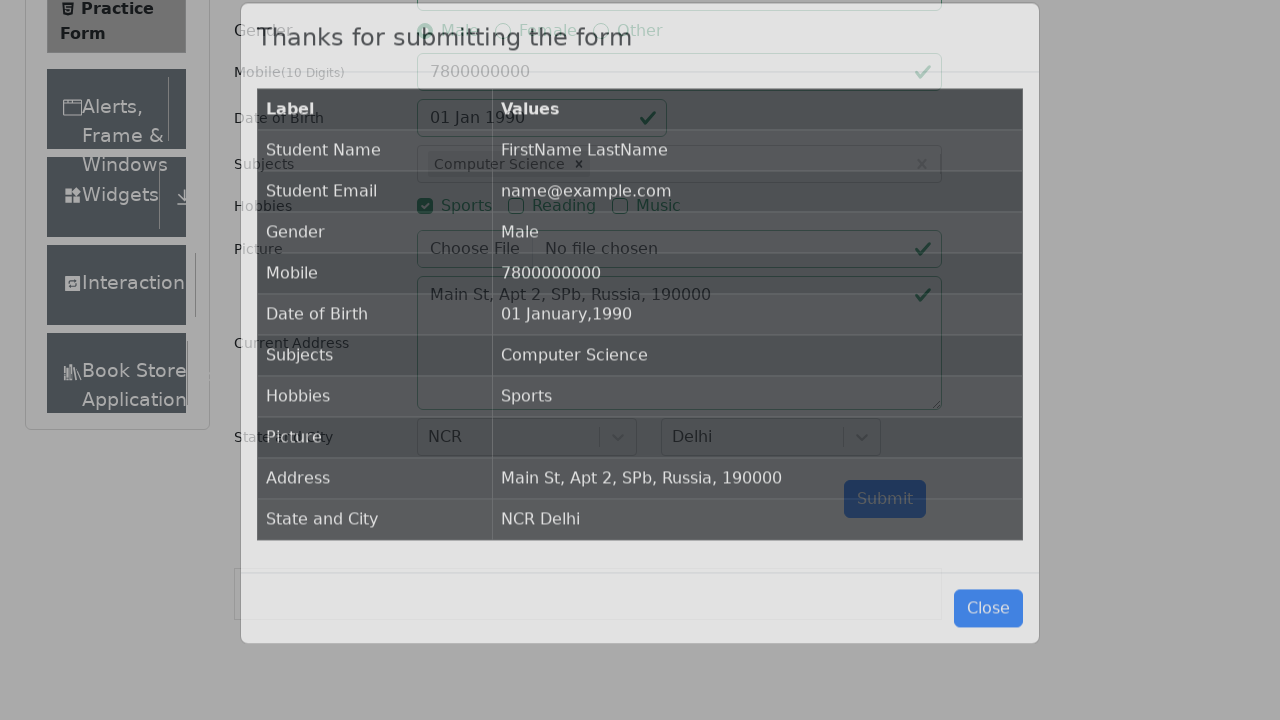

Confirmation modal appeared and loaded
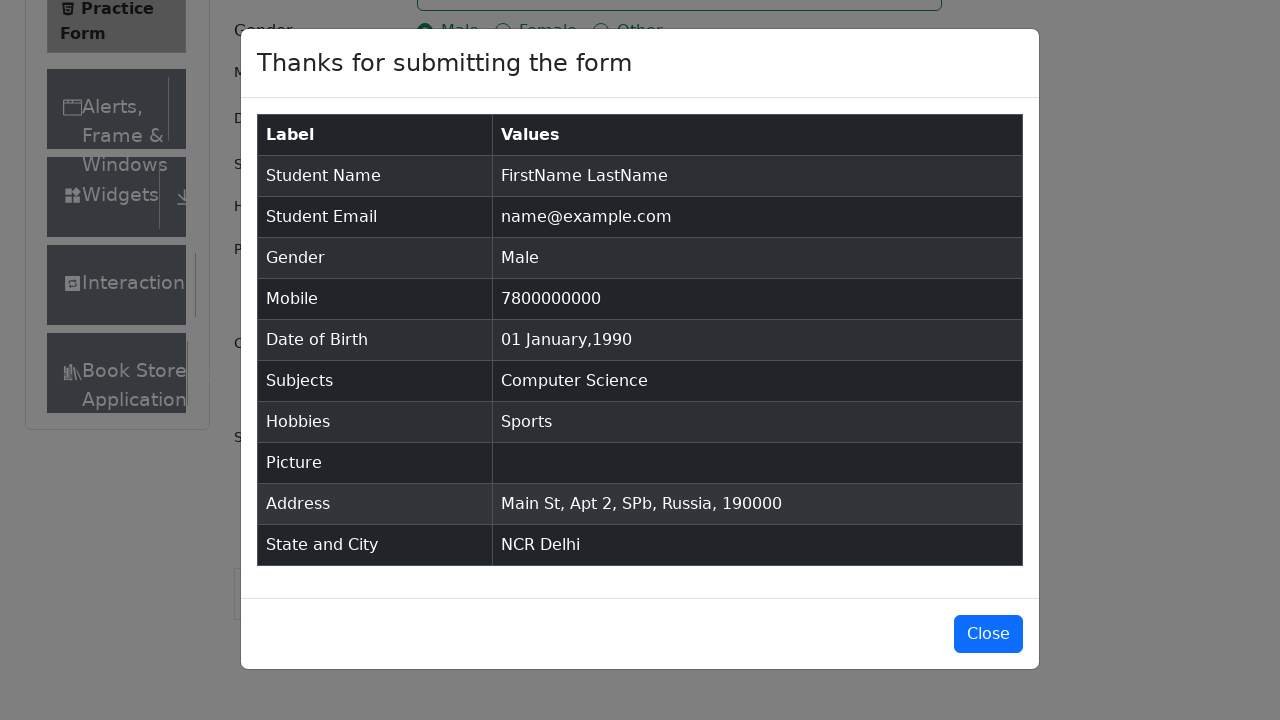

Verified first row of submitted data in confirmation modal
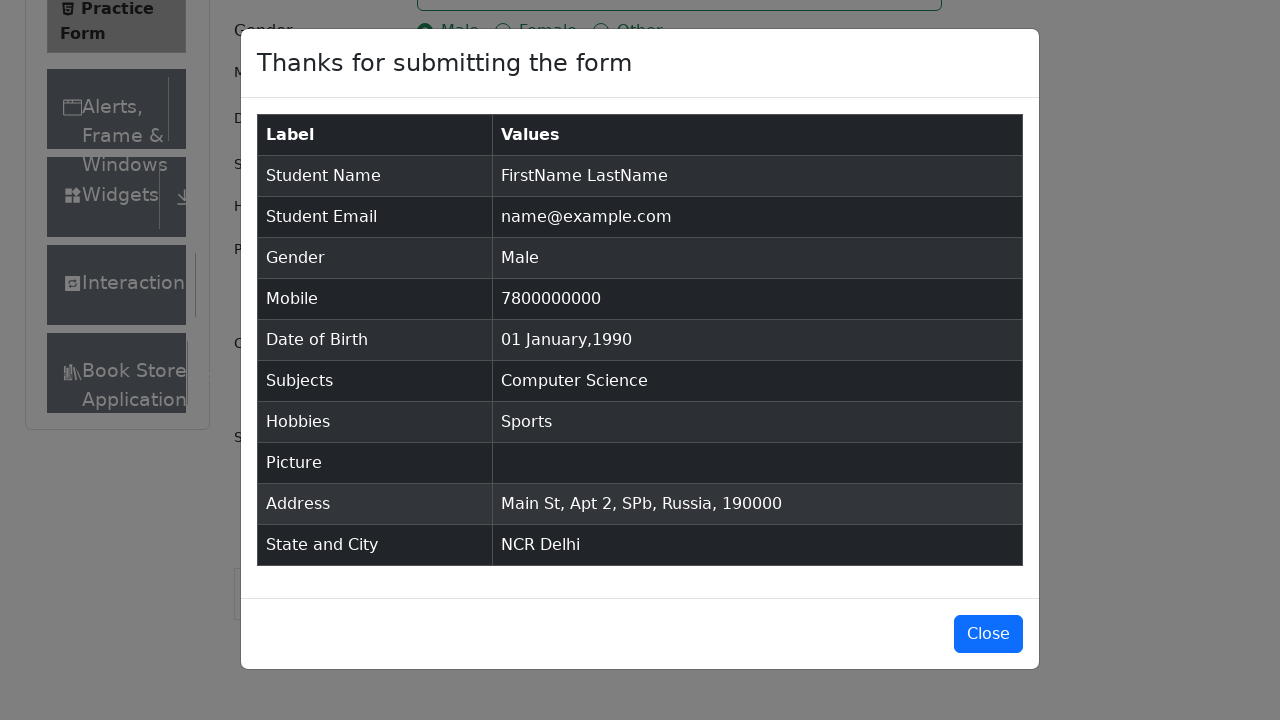

Clicked button to close confirmation modal at (988, 634) on #closeLargeModal
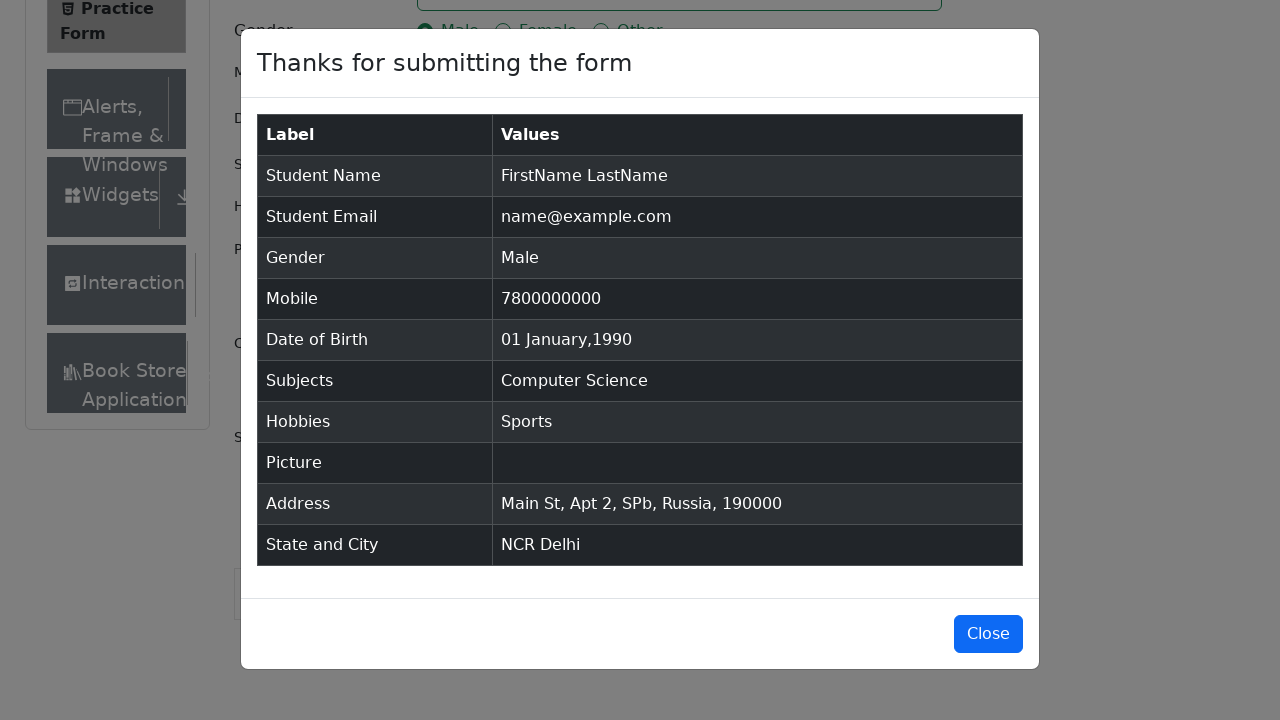

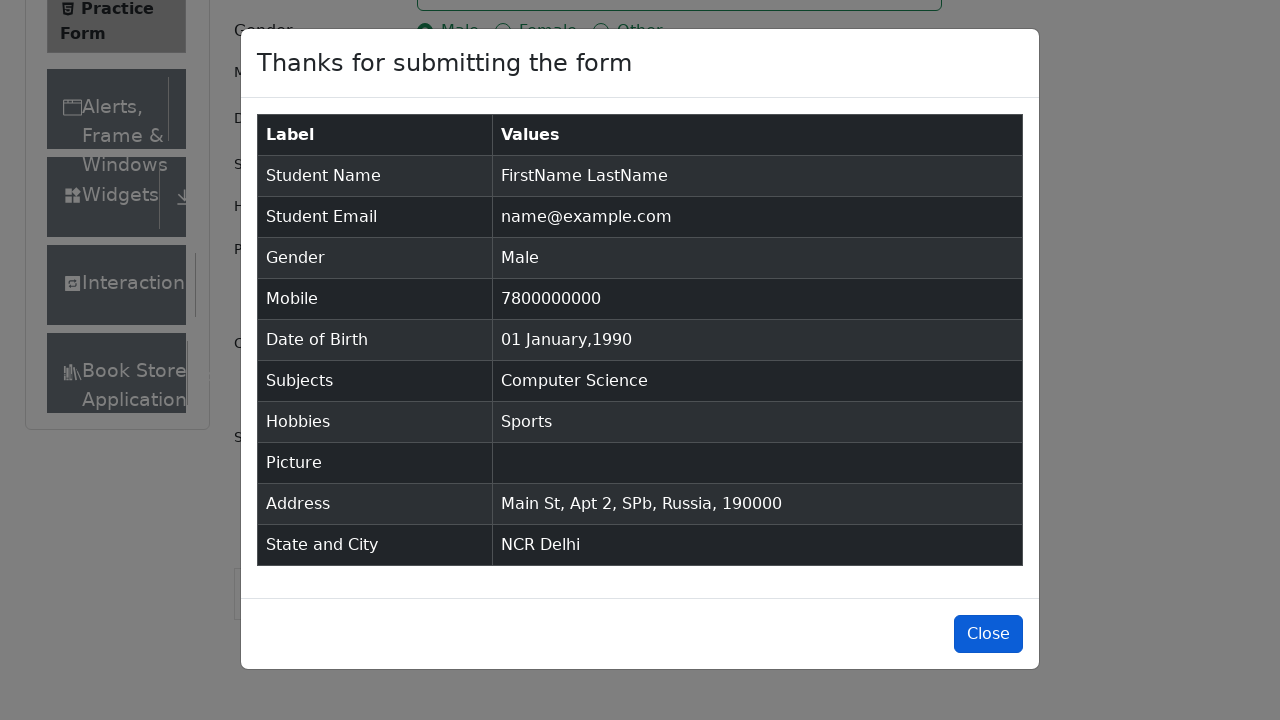